Navigates to RedBus travel booking website

Starting URL: https://www.redbus.in/

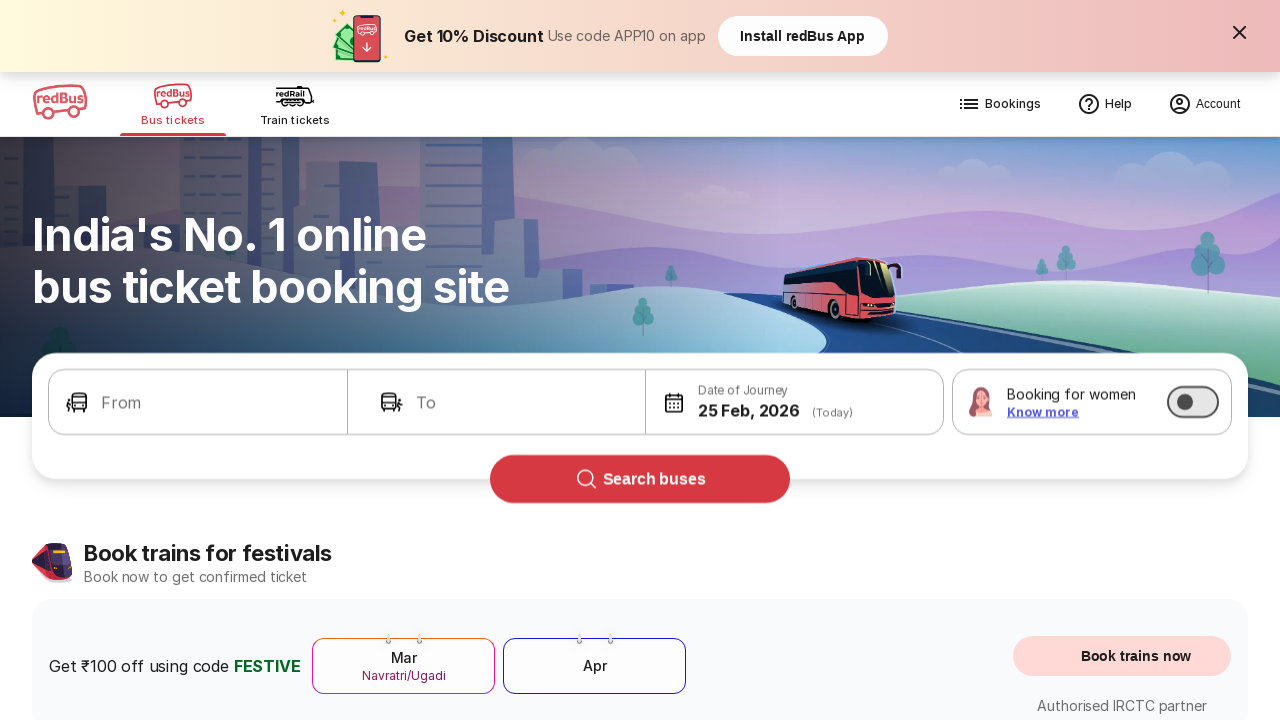

Navigated to RedBus travel booking website
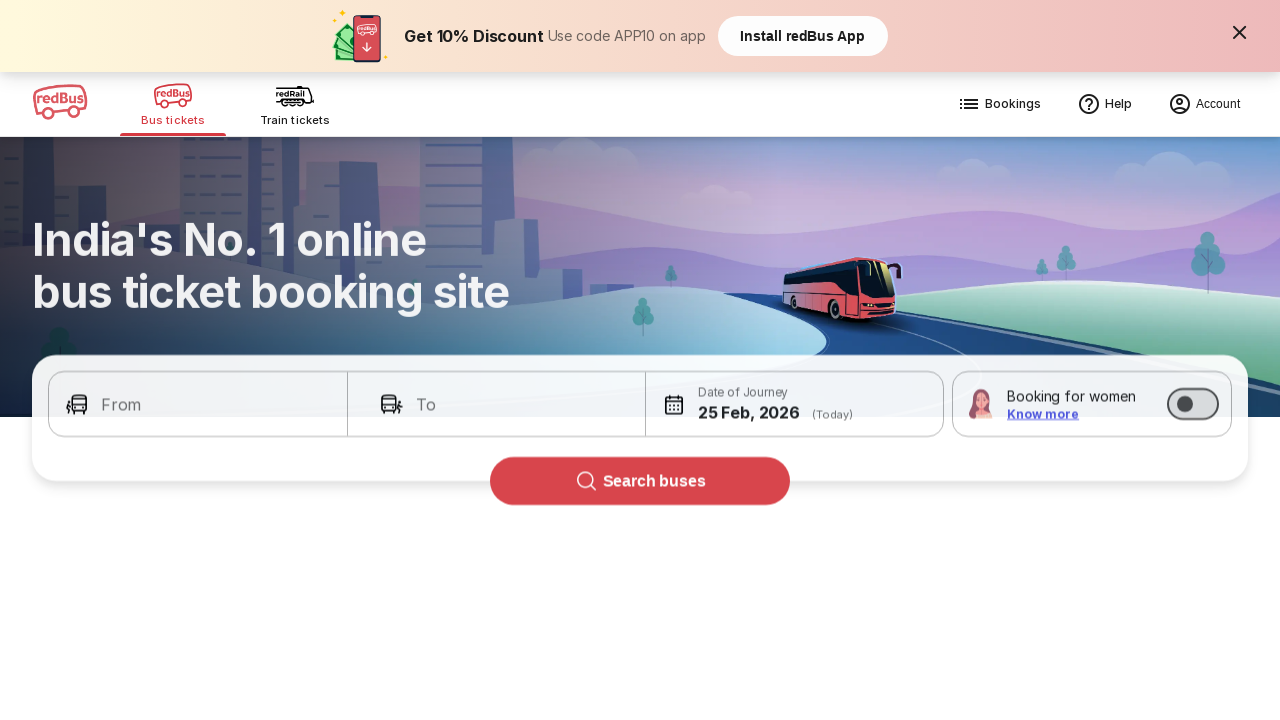

RedBus homepage loaded successfully
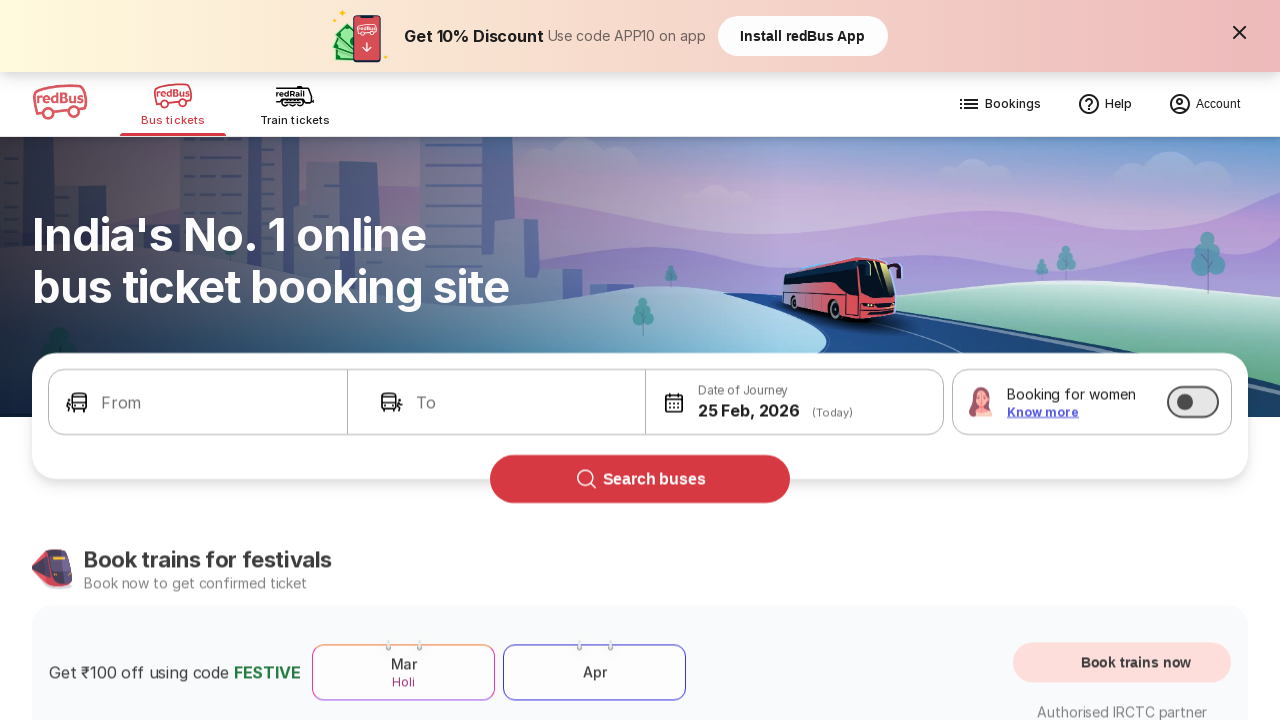

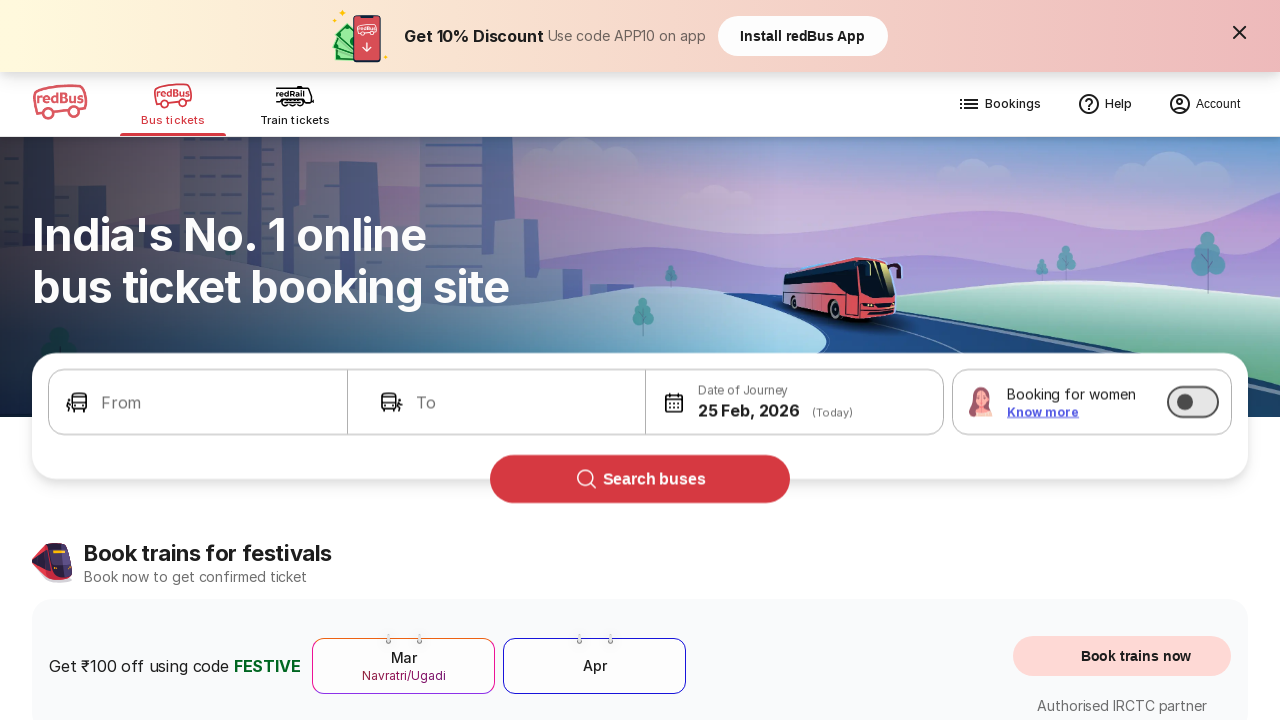